Tests dynamic controls page by clicking the Remove button and waiting for the Add button to appear

Starting URL: http://the-internet.herokuapp.com/dynamic_controls

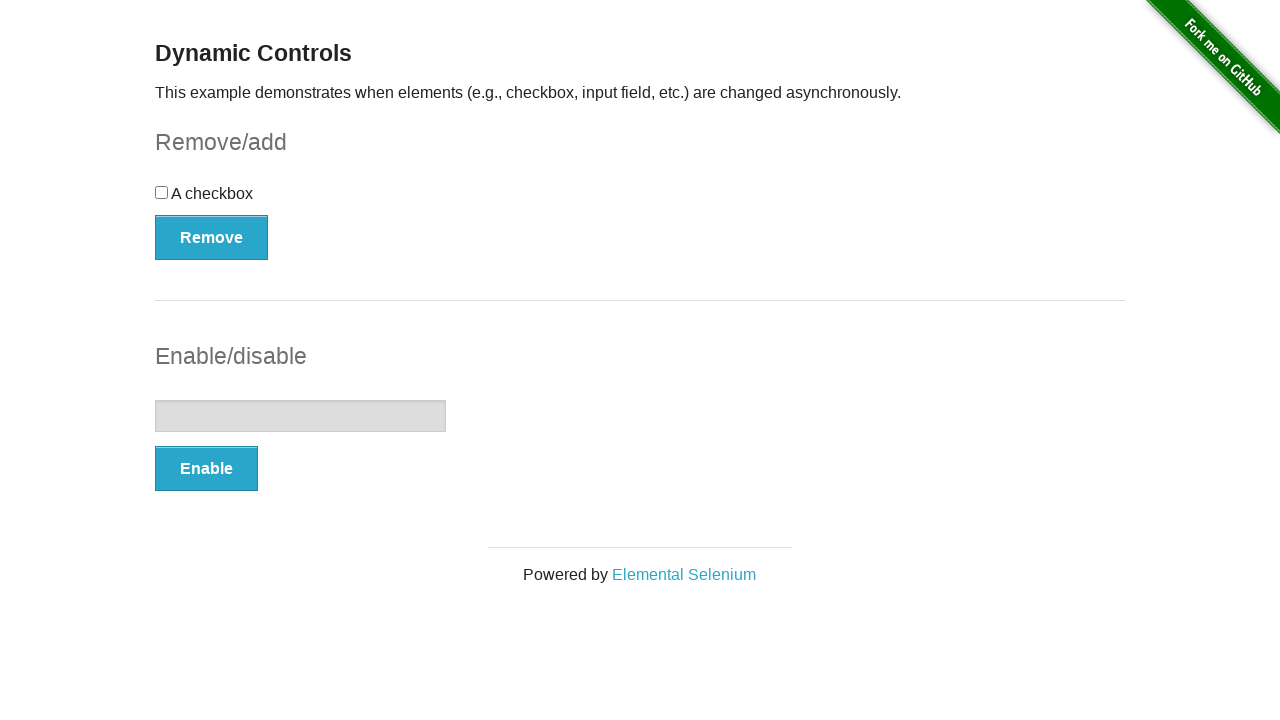

Clicked the Remove button at (212, 237) on xpath=//*[.='Remove']
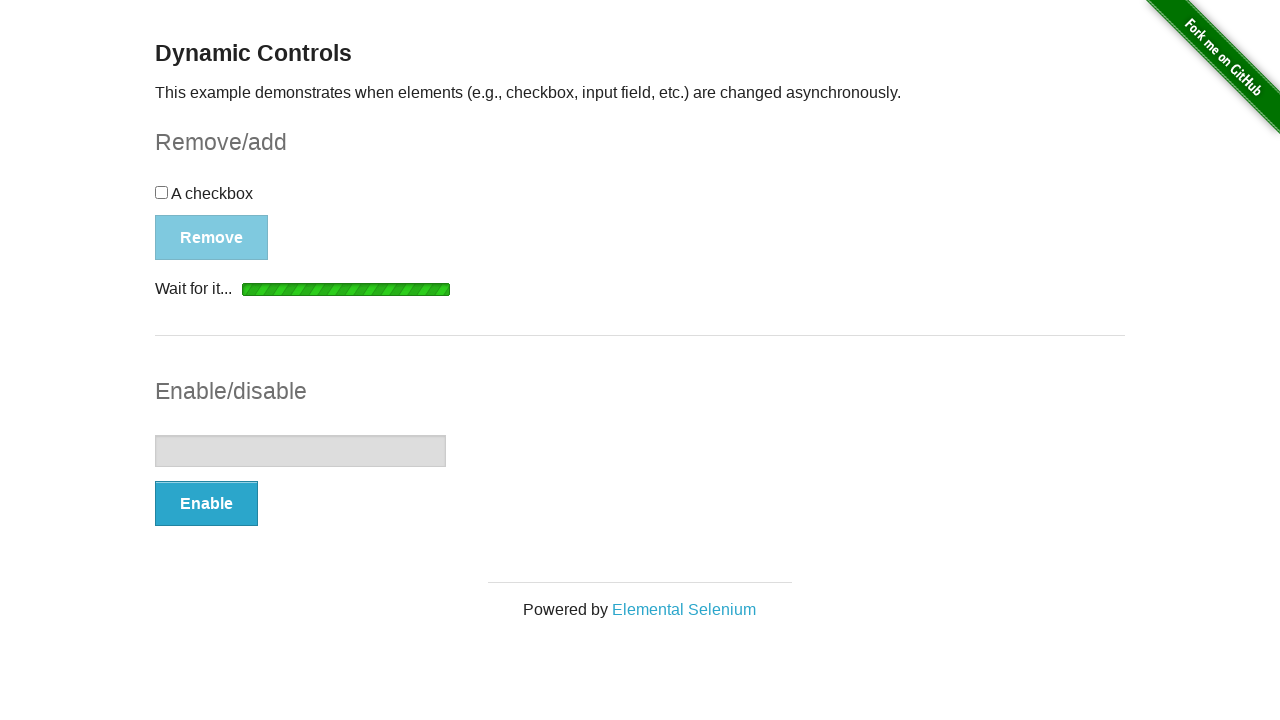

Add button appeared after removal completed
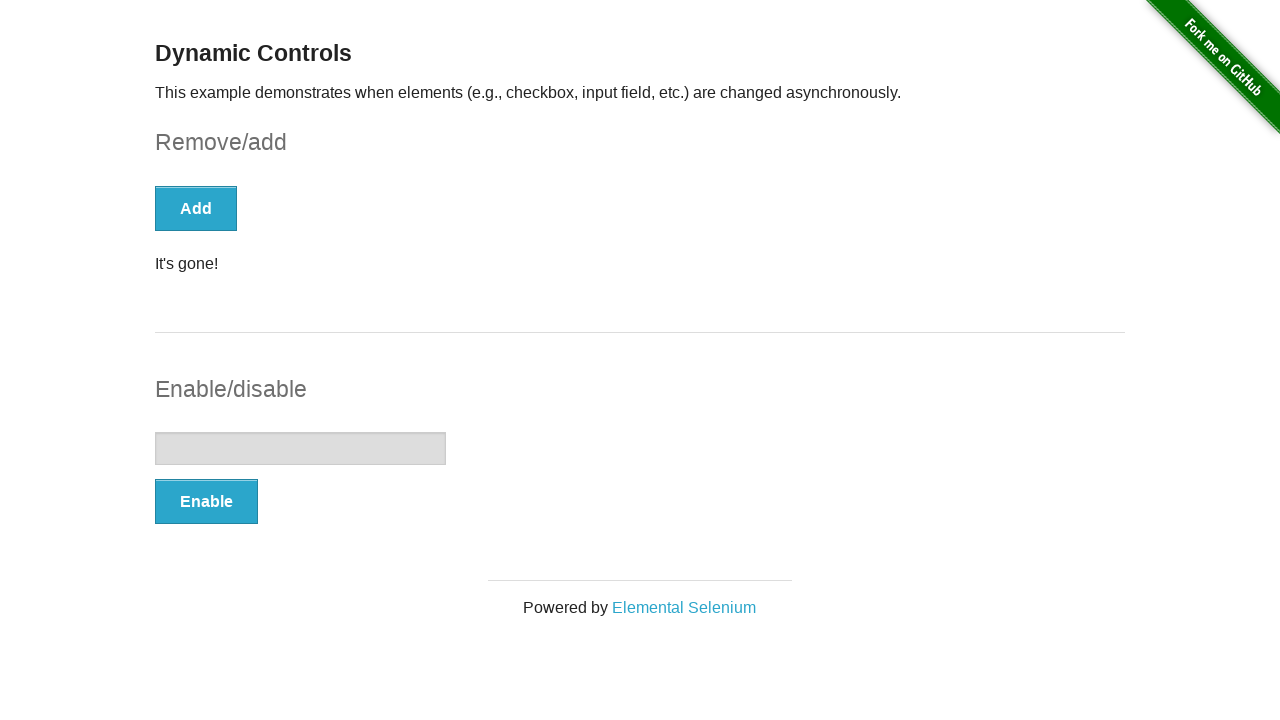

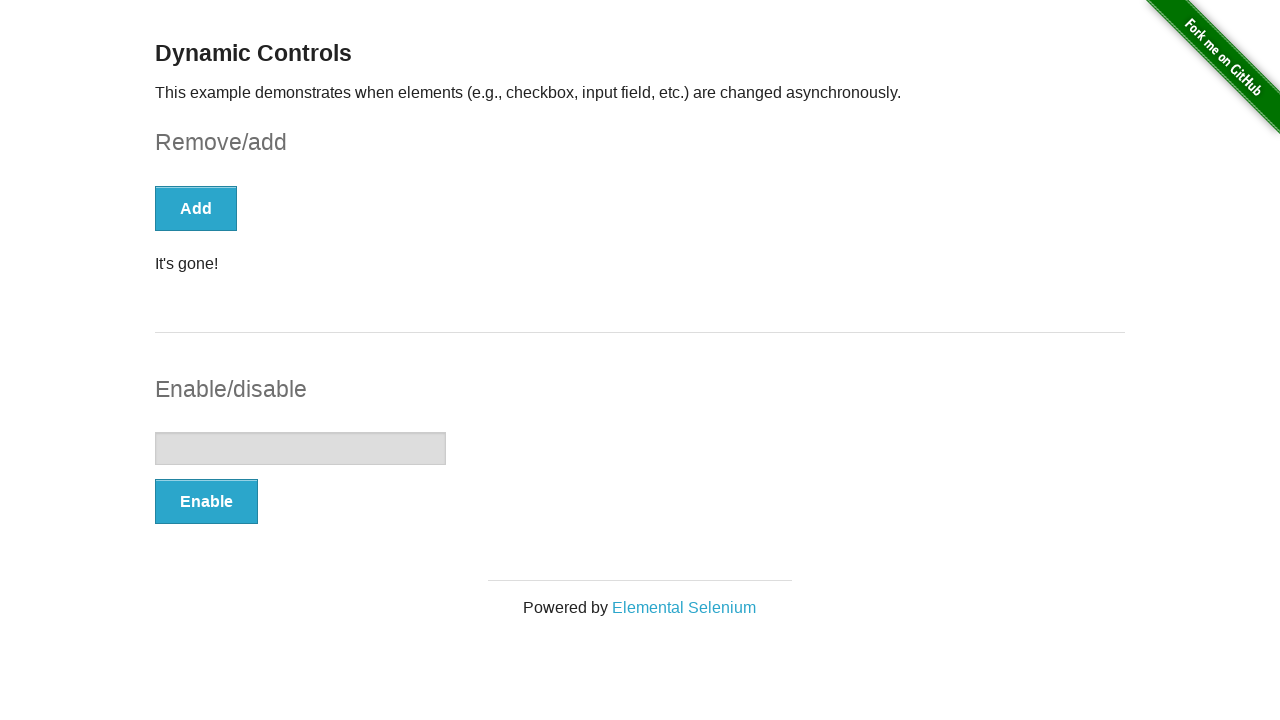